Tests browser window manipulation by resizing the window to specific dimensions and then repositioning it on screen.

Starting URL: https://www.selenium.dev/

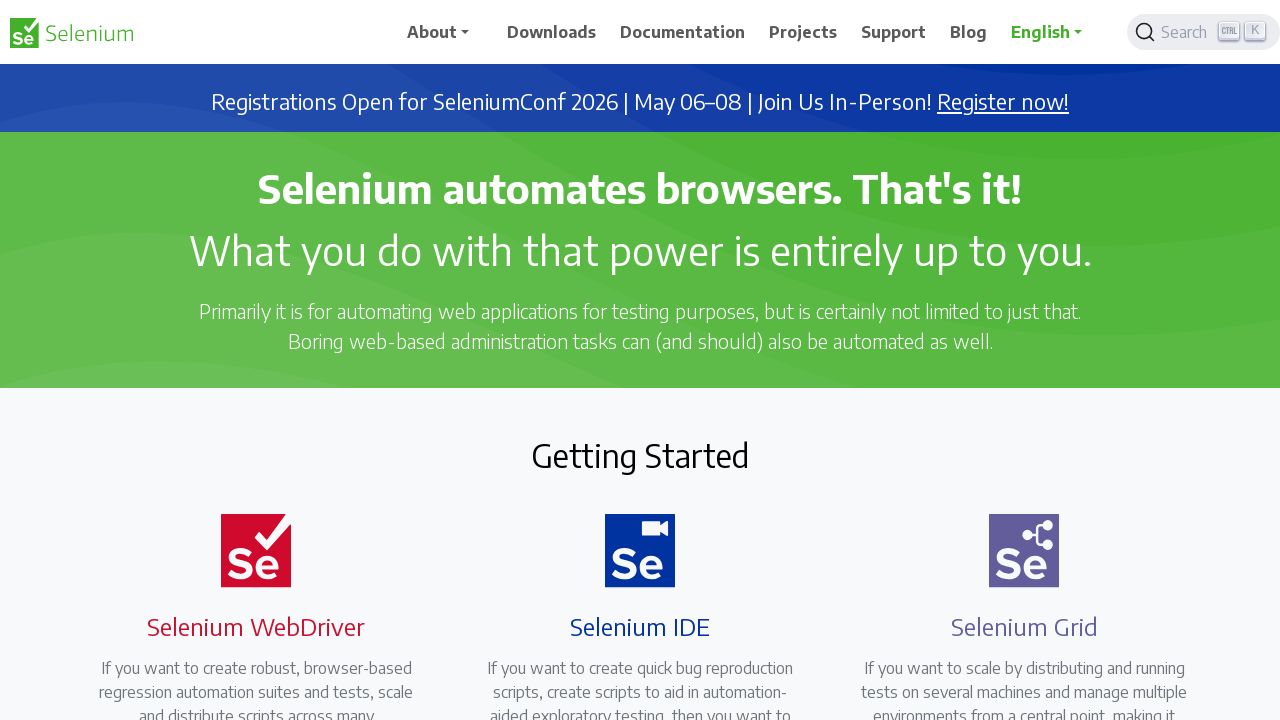

Set viewport size to 300x900 pixels
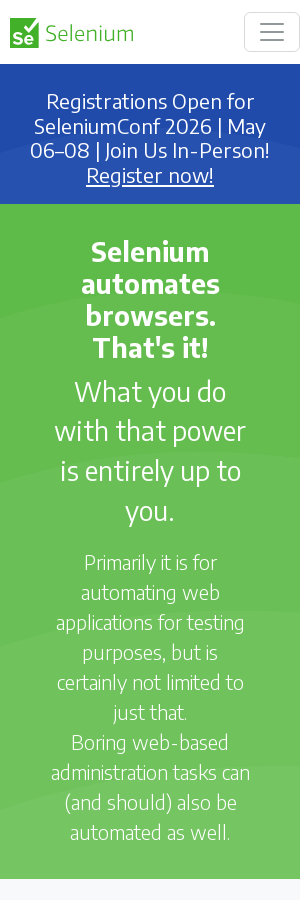

Waited 5 seconds to observe viewport change
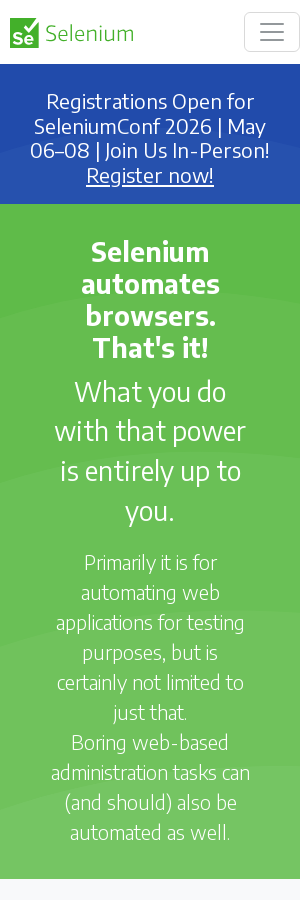

Resized viewport to 300x600 pixels
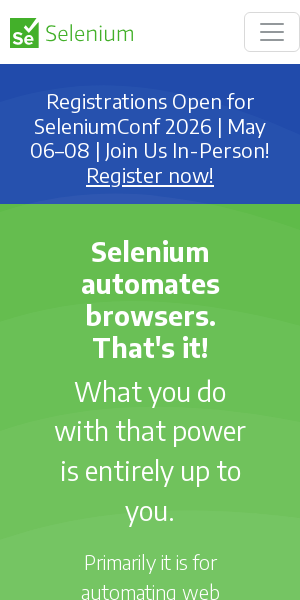

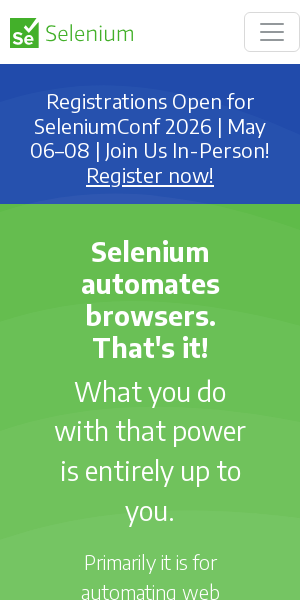